Tests drag and drop functionality by dragging element B onto element A and verifying the headers swap positions

Starting URL: https://the-internet.herokuapp.com/

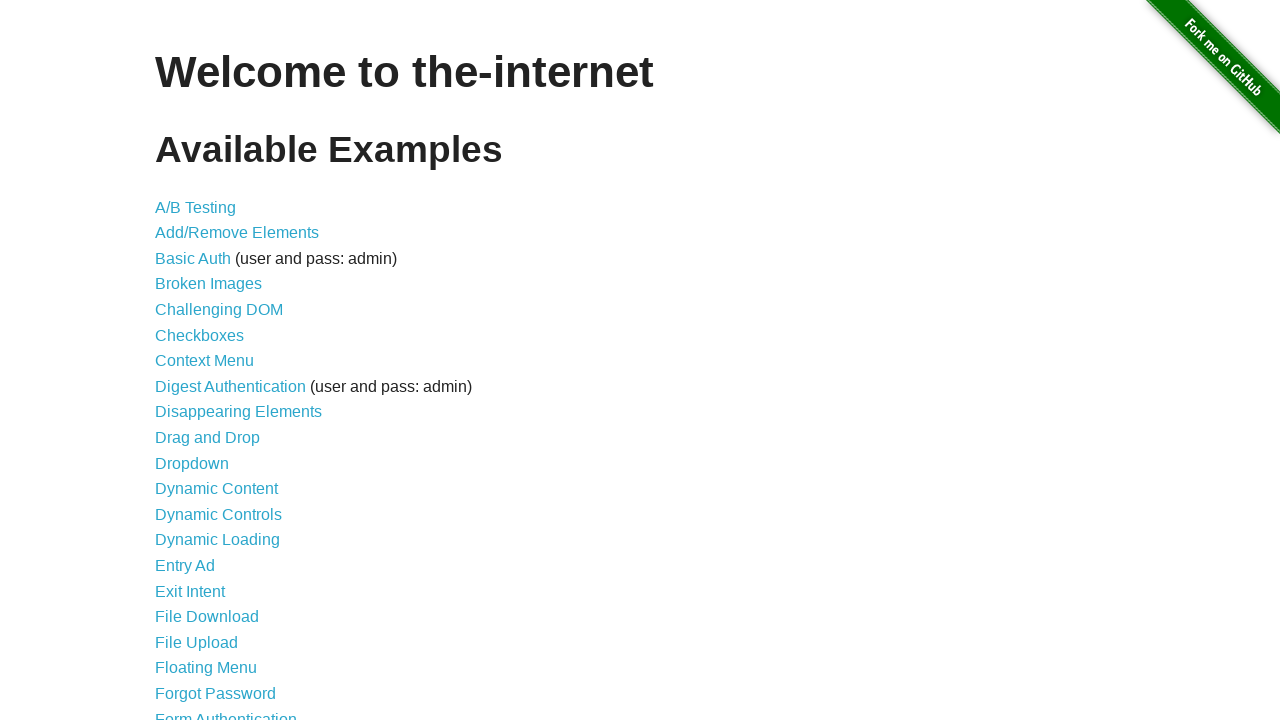

Waited for page to load - h1 element found
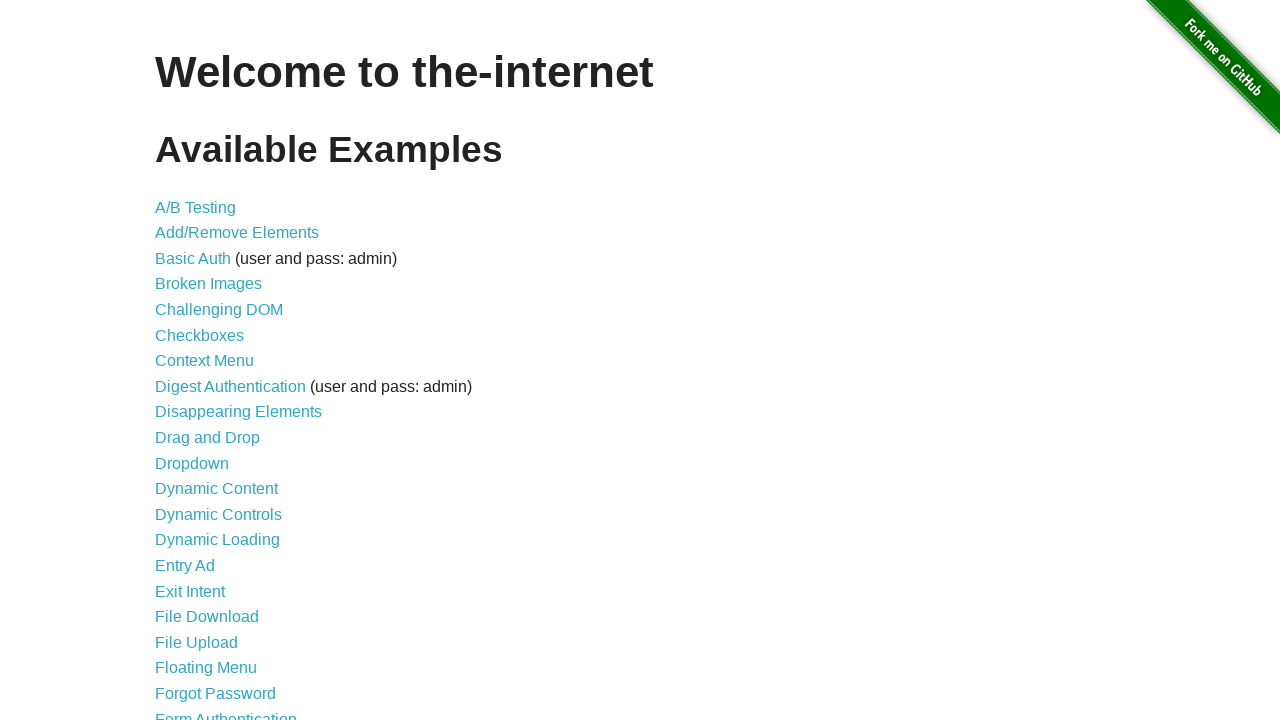

Clicked on Drag and Drop link at (208, 438) on xpath=/html/body/div[2]/div/ul/li[10]/a
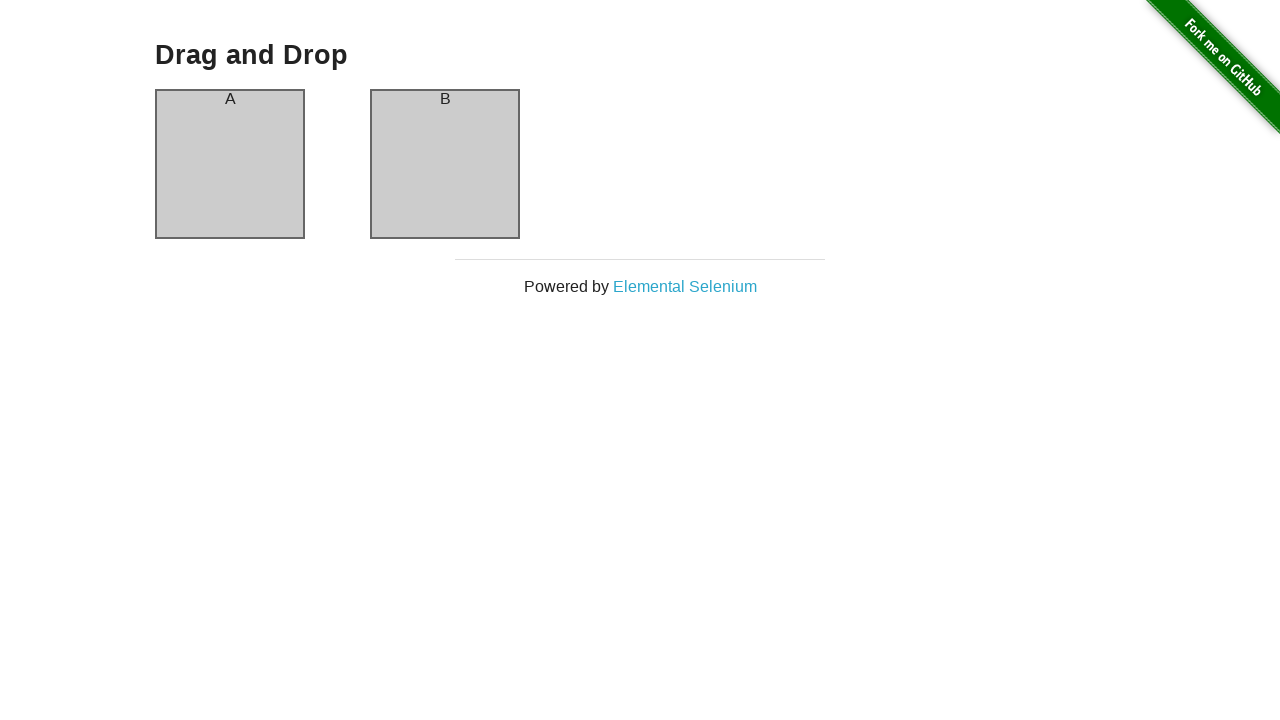

Drag and drop page loaded - column B element found
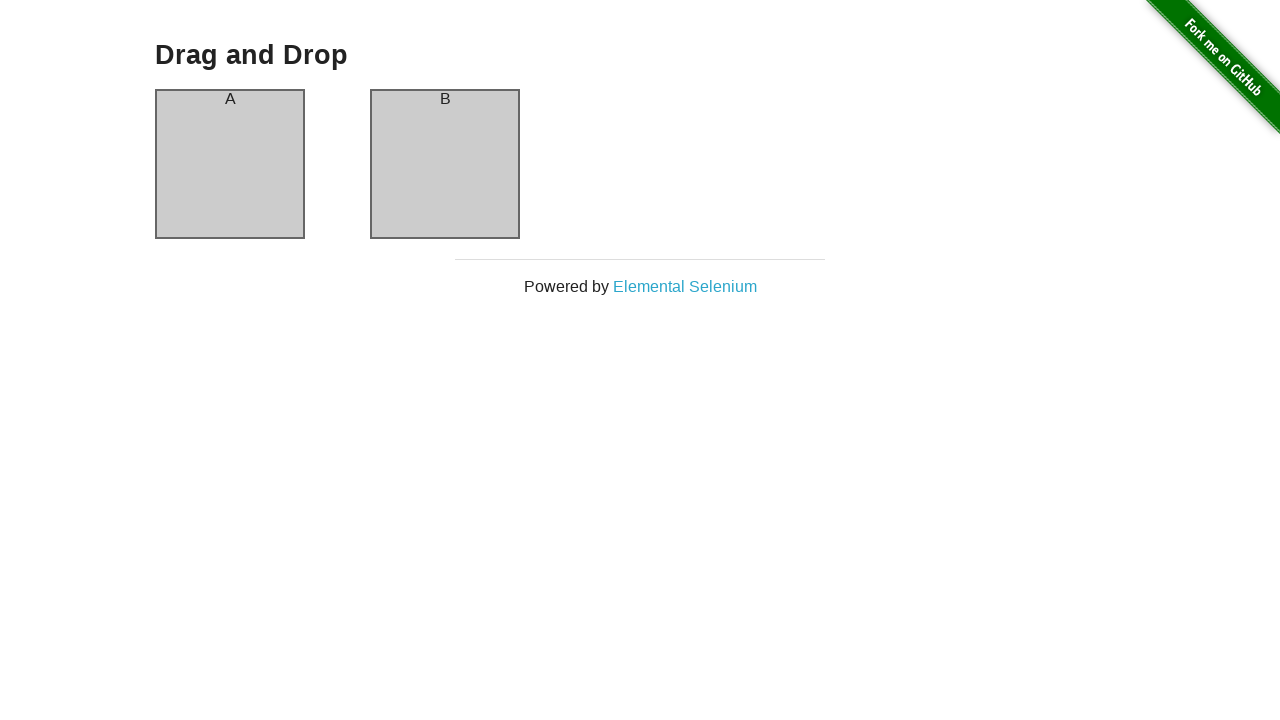

Dragged column B onto column A at (230, 164)
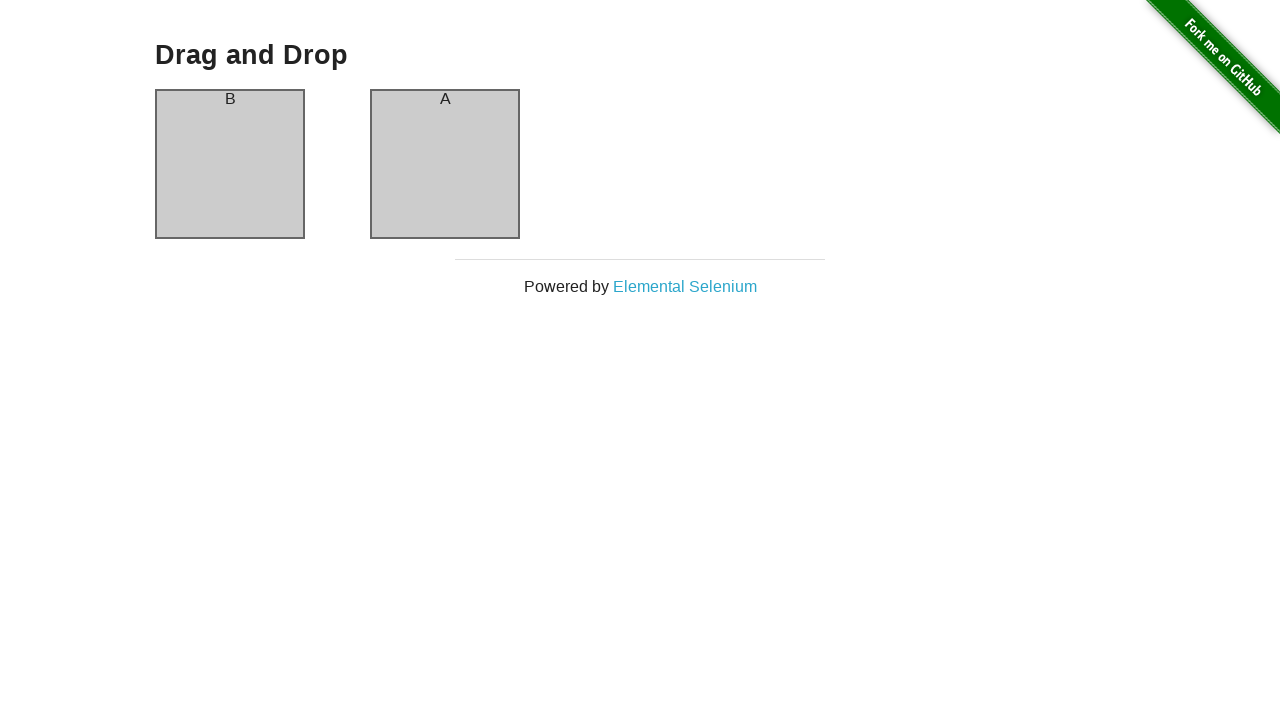

Retrieved all header elements
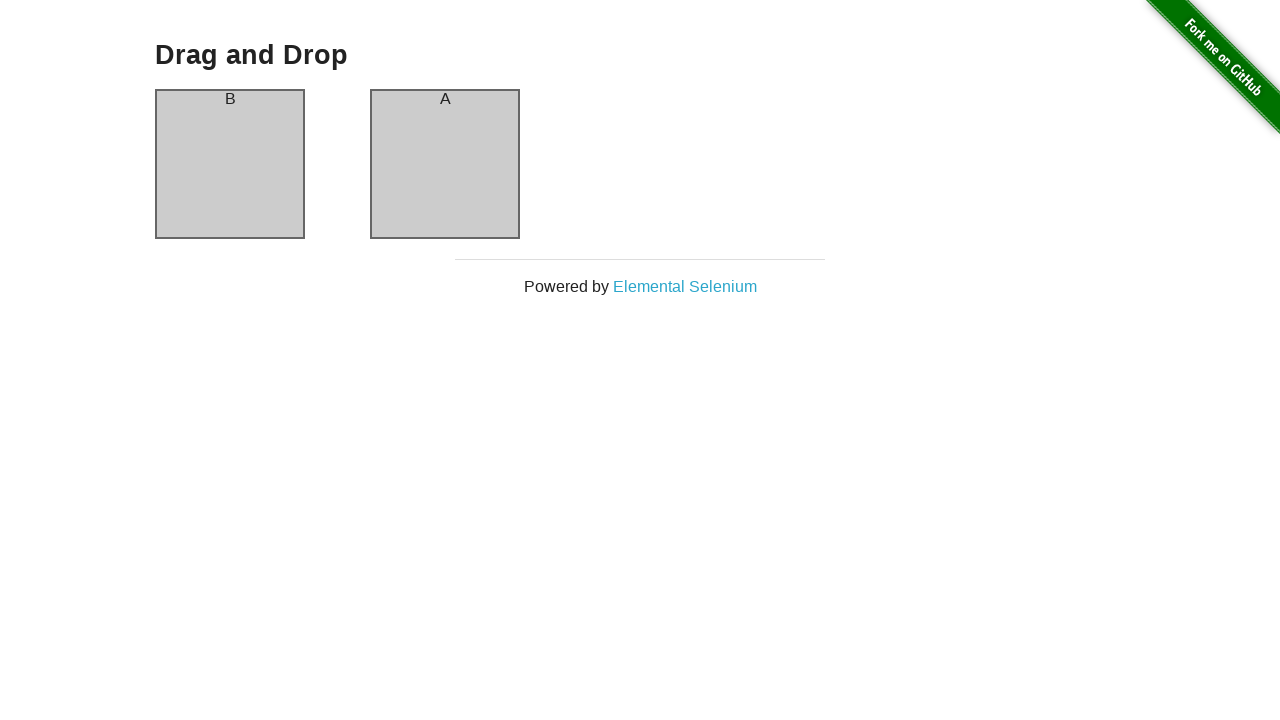

Verified first header is now 'B'
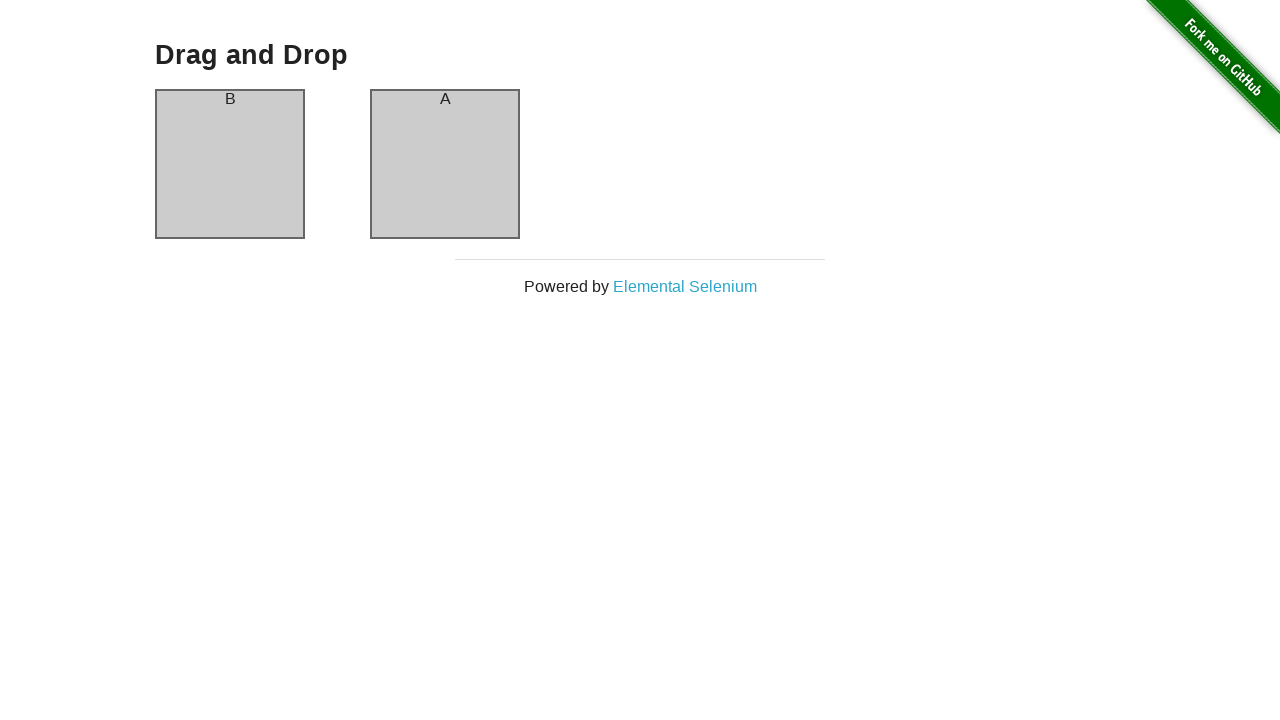

Verified second header is now 'A' - drag and drop successful
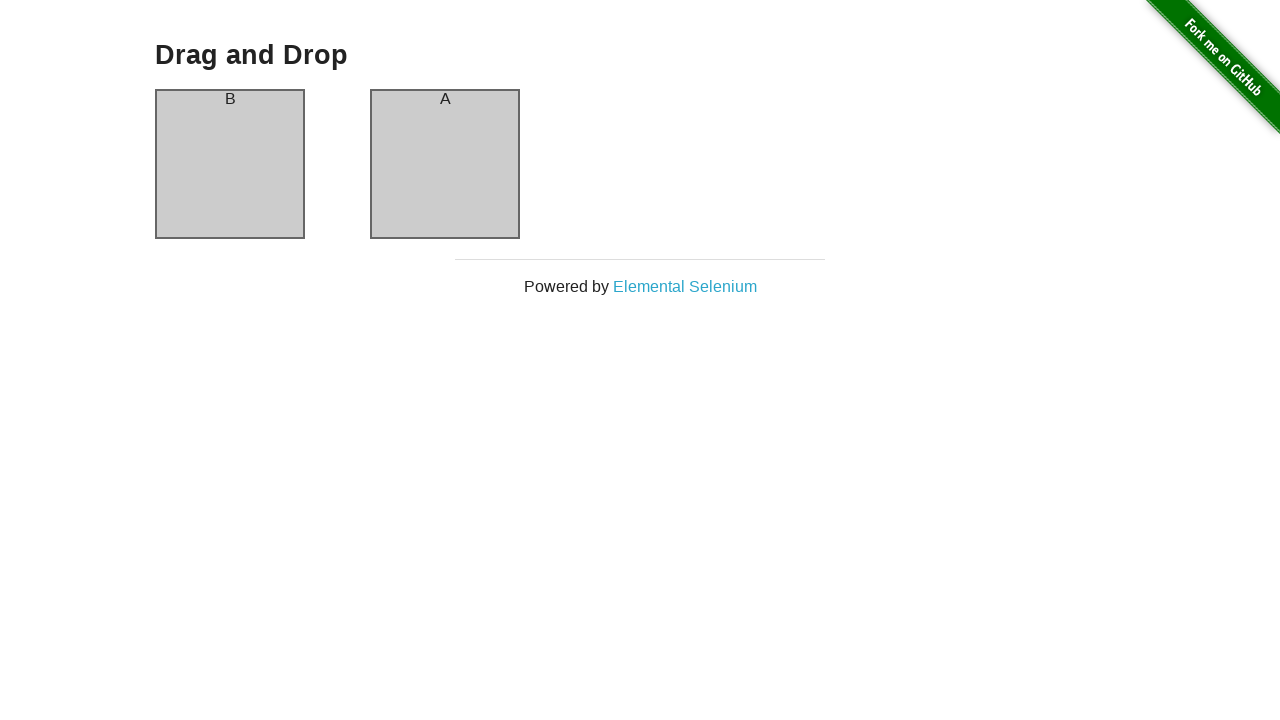

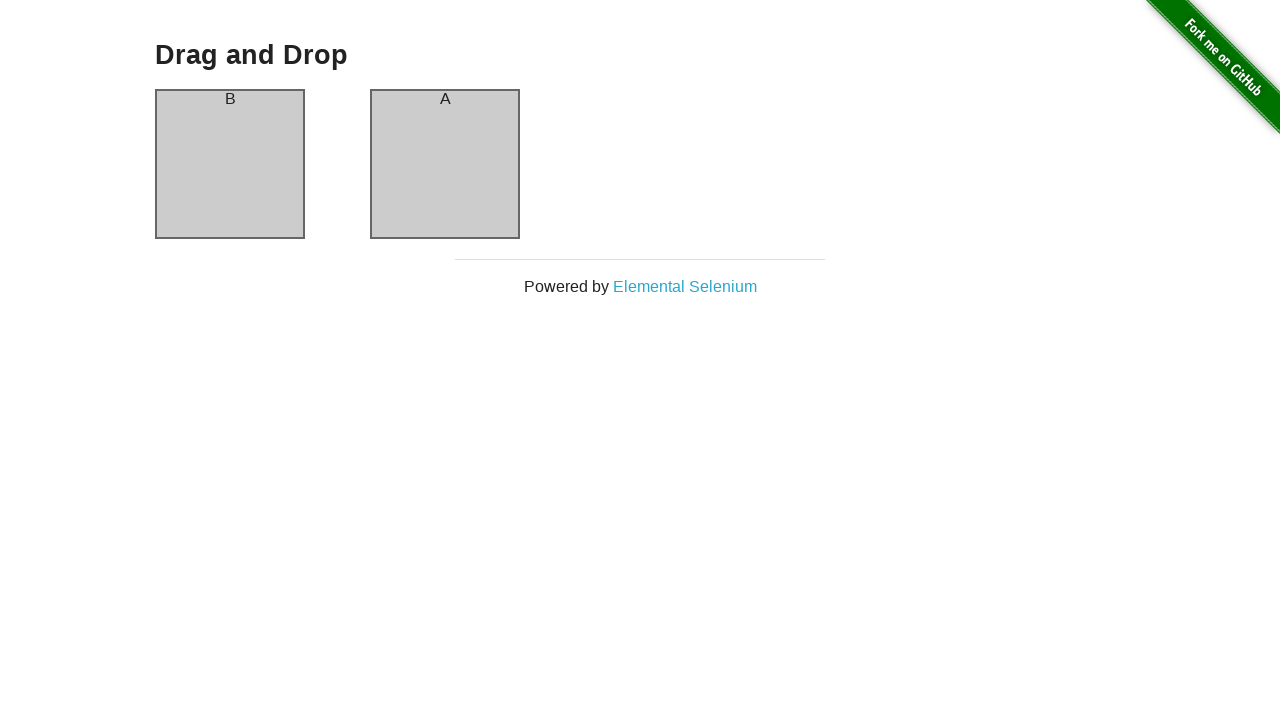